Navigates through multiple BrowserStack pages including the homepage, documentation, pricing, and sign-up pages to verify they load correctly.

Starting URL: https://browserstack.com/

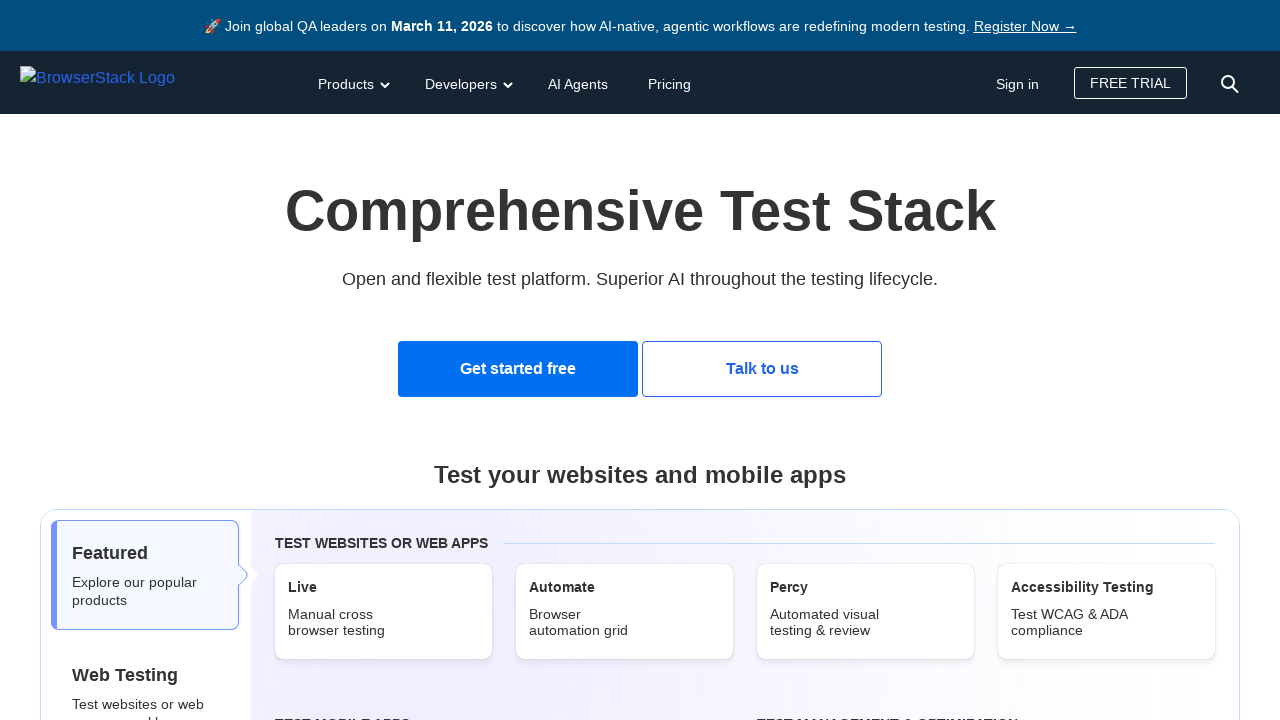

BrowserStack homepage loaded
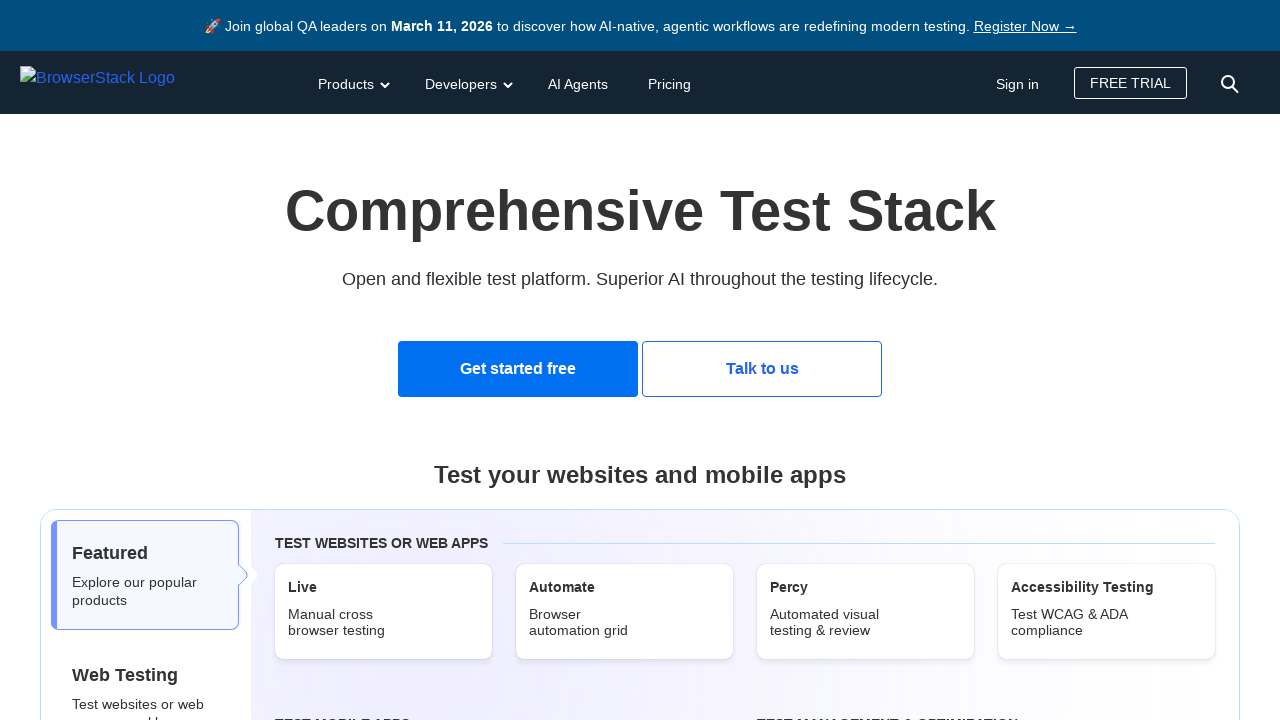

Navigated to BrowserStack documentation page
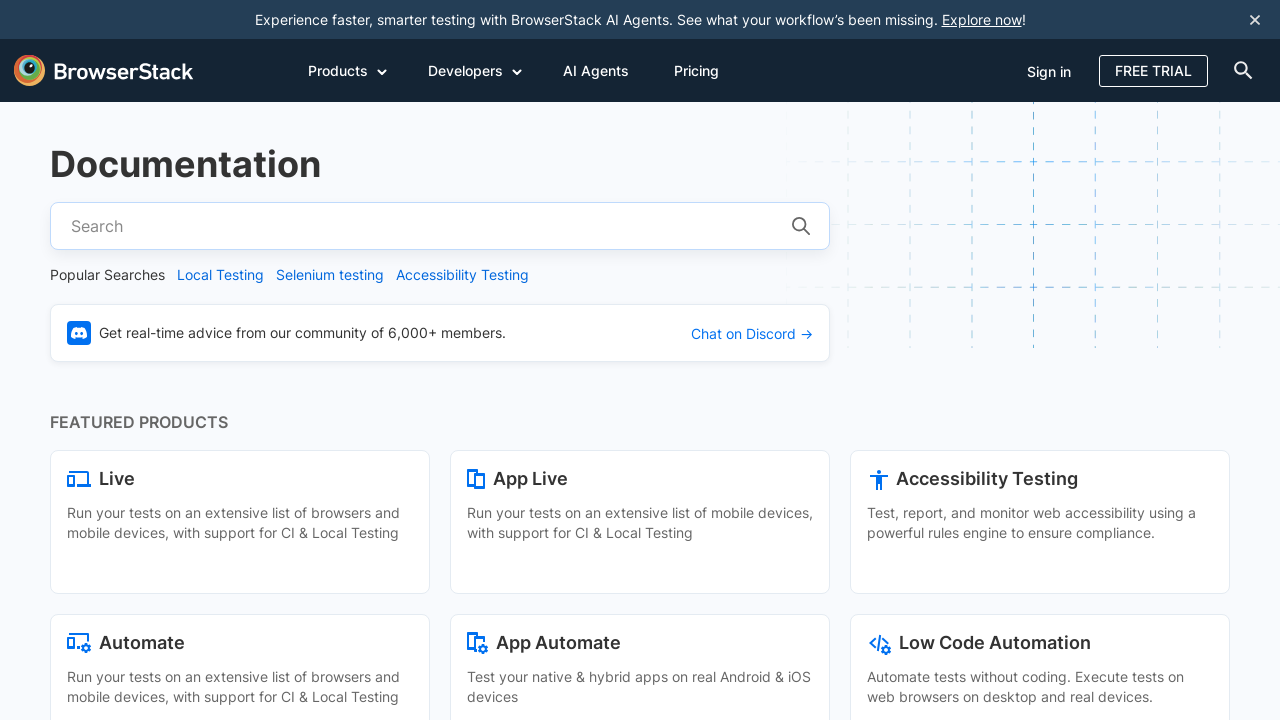

Documentation page fully loaded
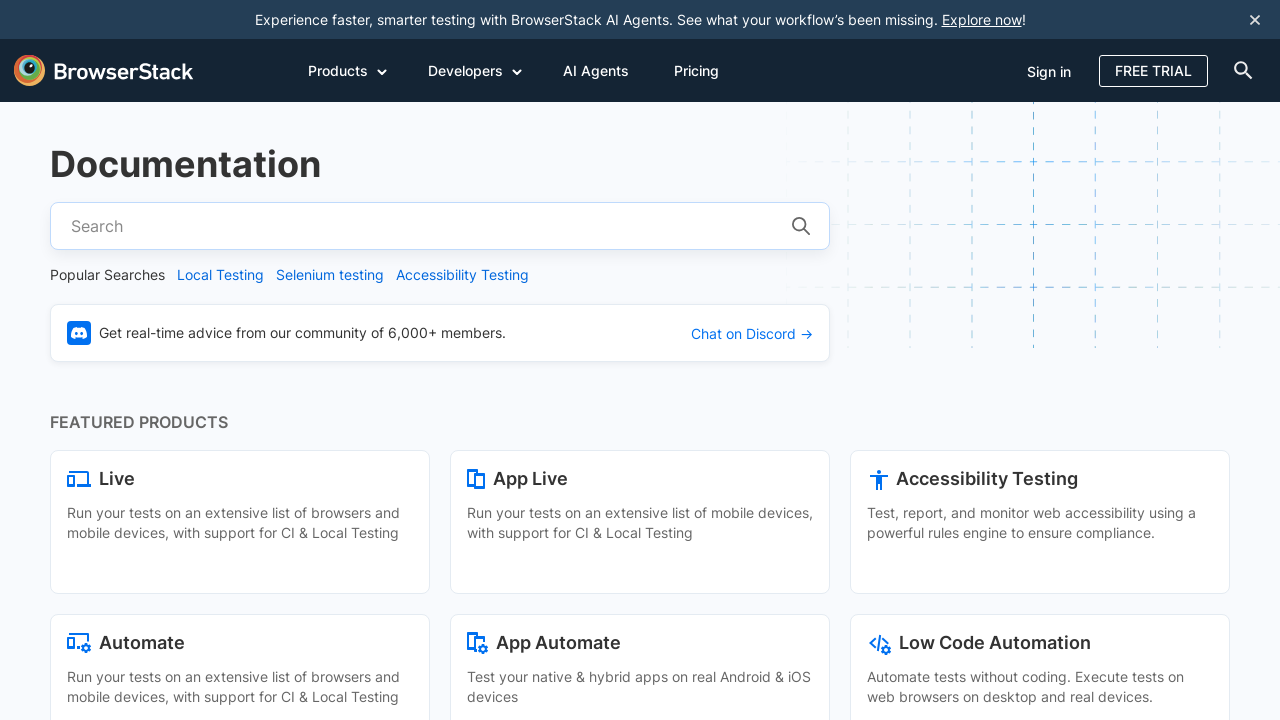

Navigated to BrowserStack pricing page
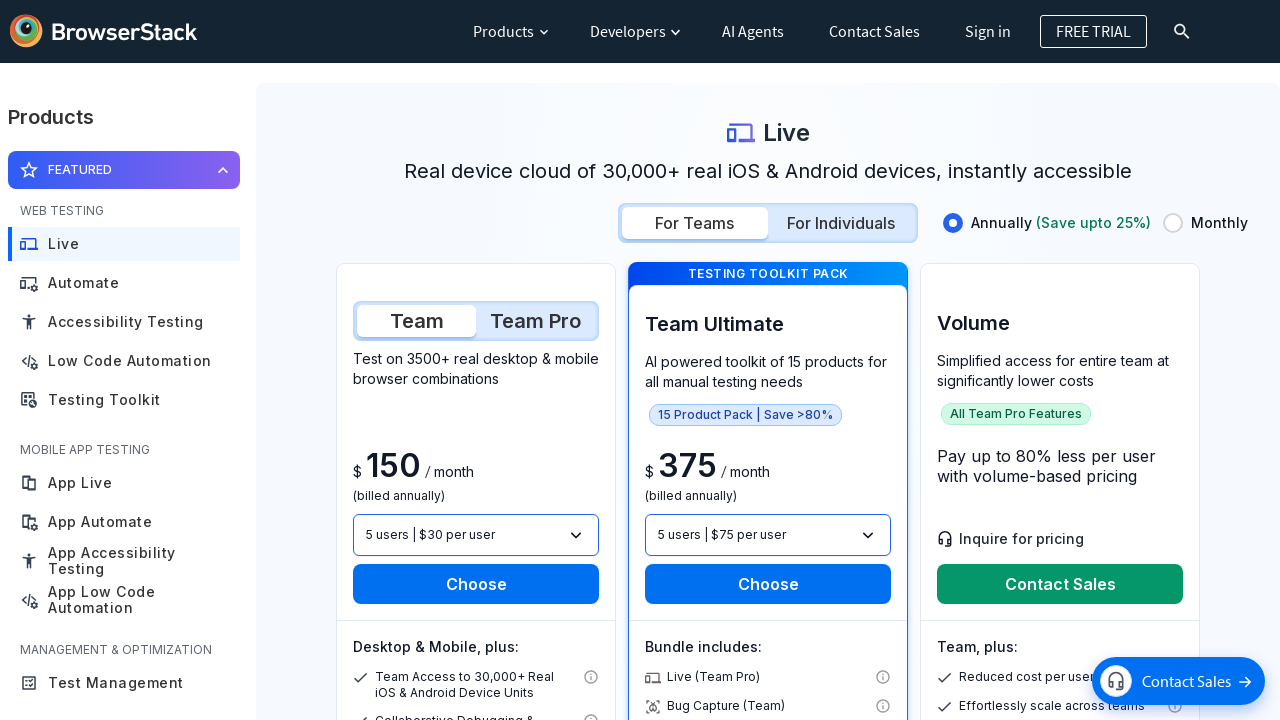

Pricing page fully loaded
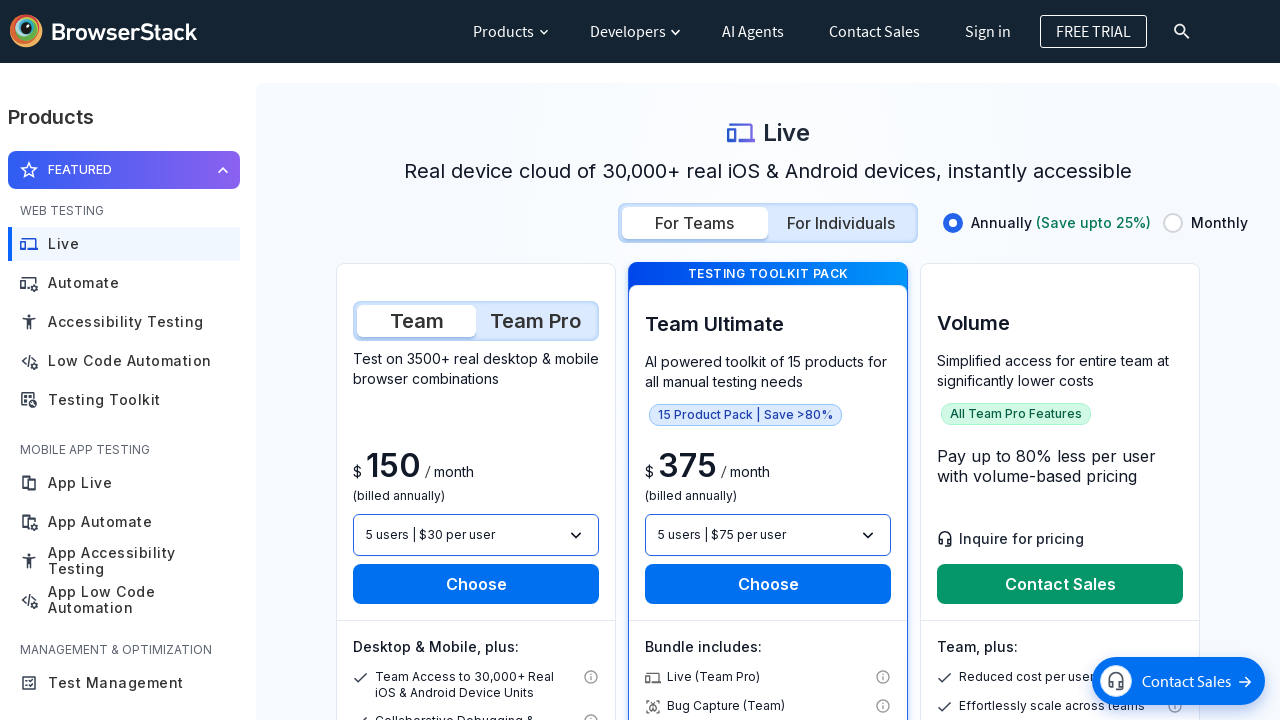

Navigated to BrowserStack sign up page
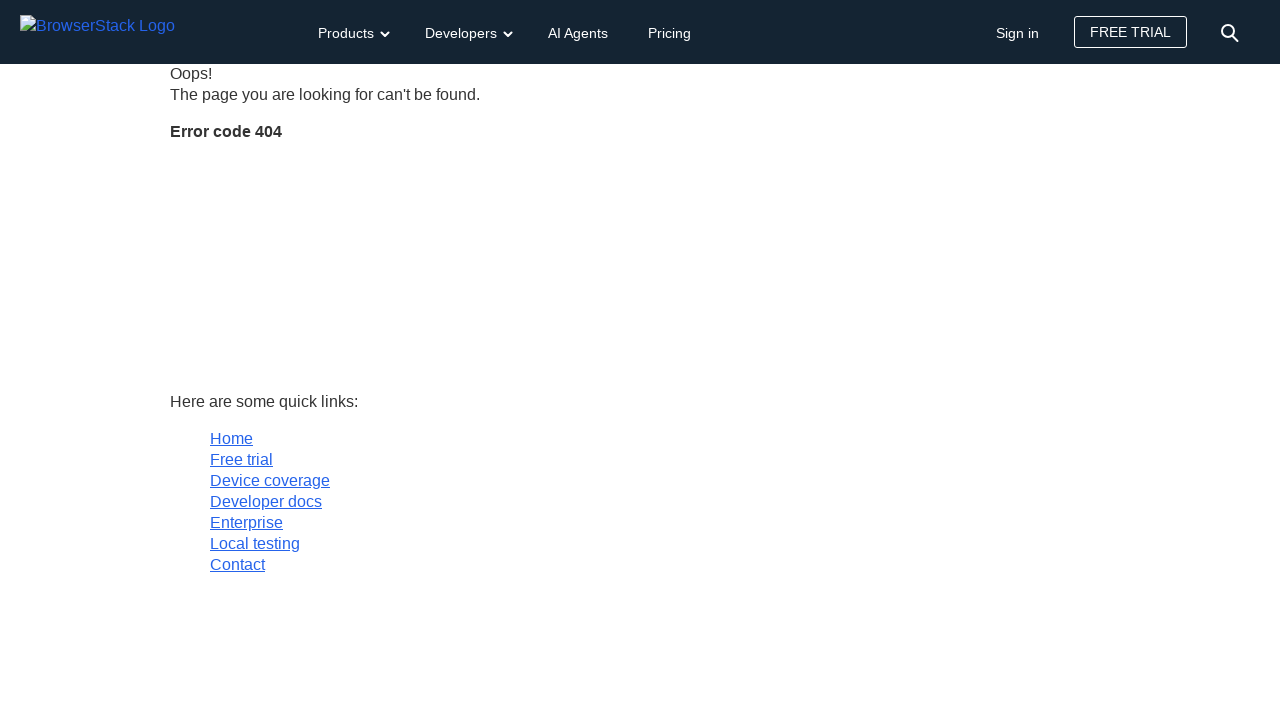

Sign up page fully loaded
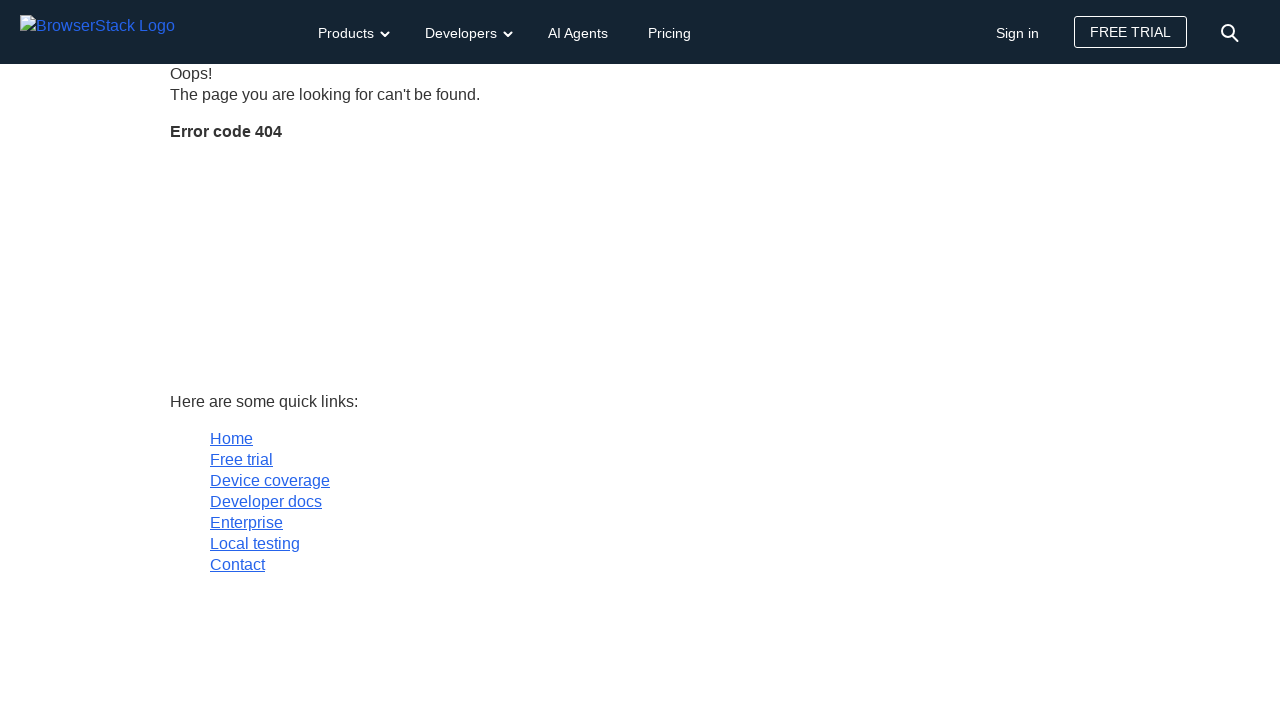

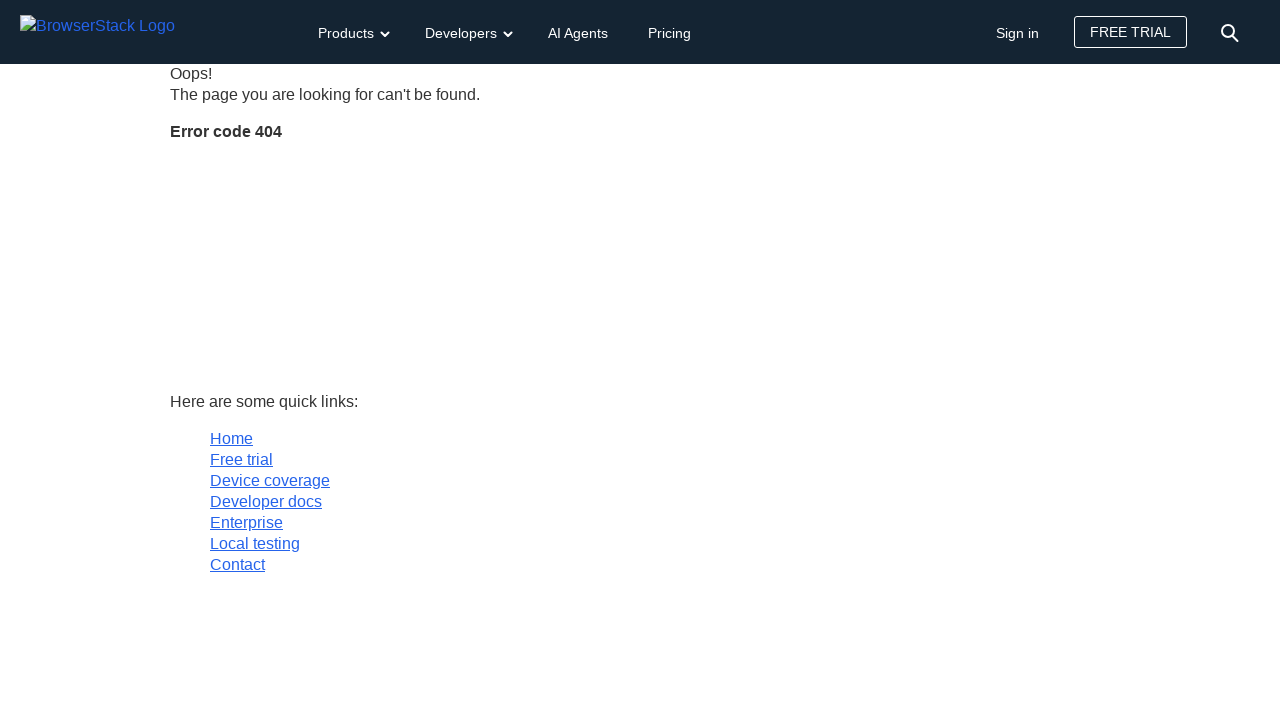